Navigates to the OpenCart demo site and verifies the page loads by checking the title is present

Starting URL: https://naveenautomationlabs.com/opencart/

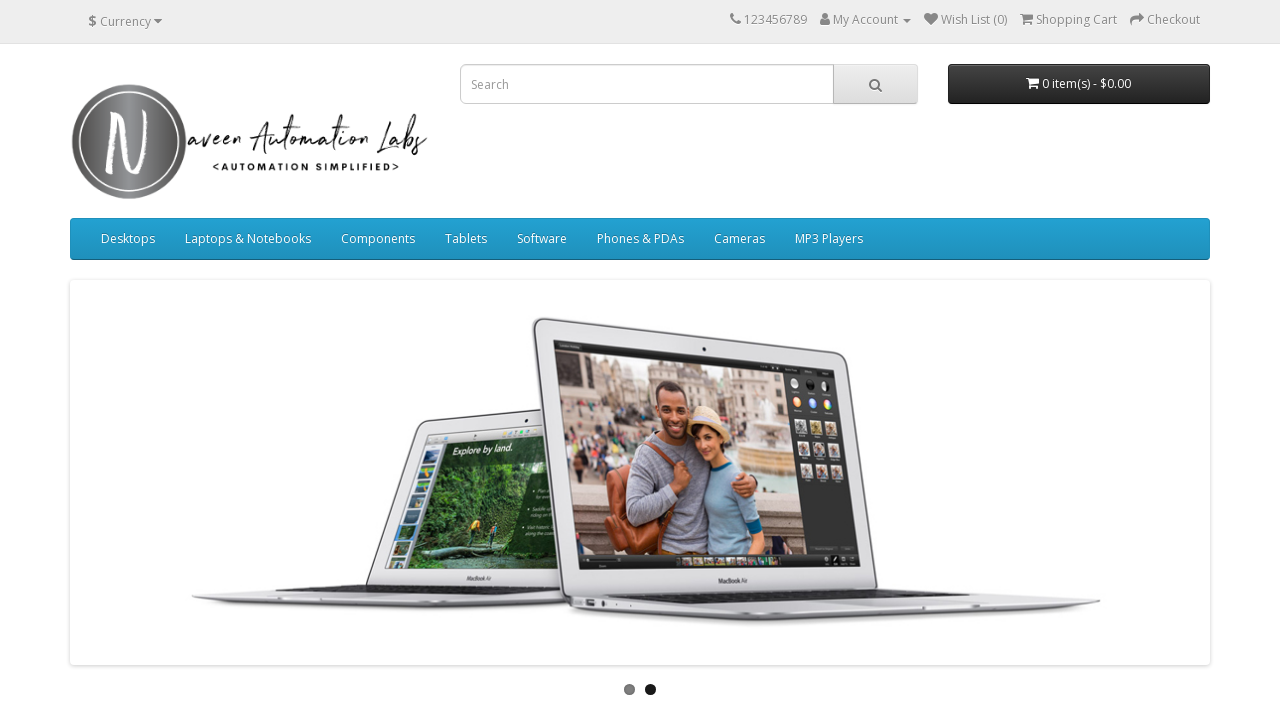

Waited for DOM content to load on OpenCart demo site
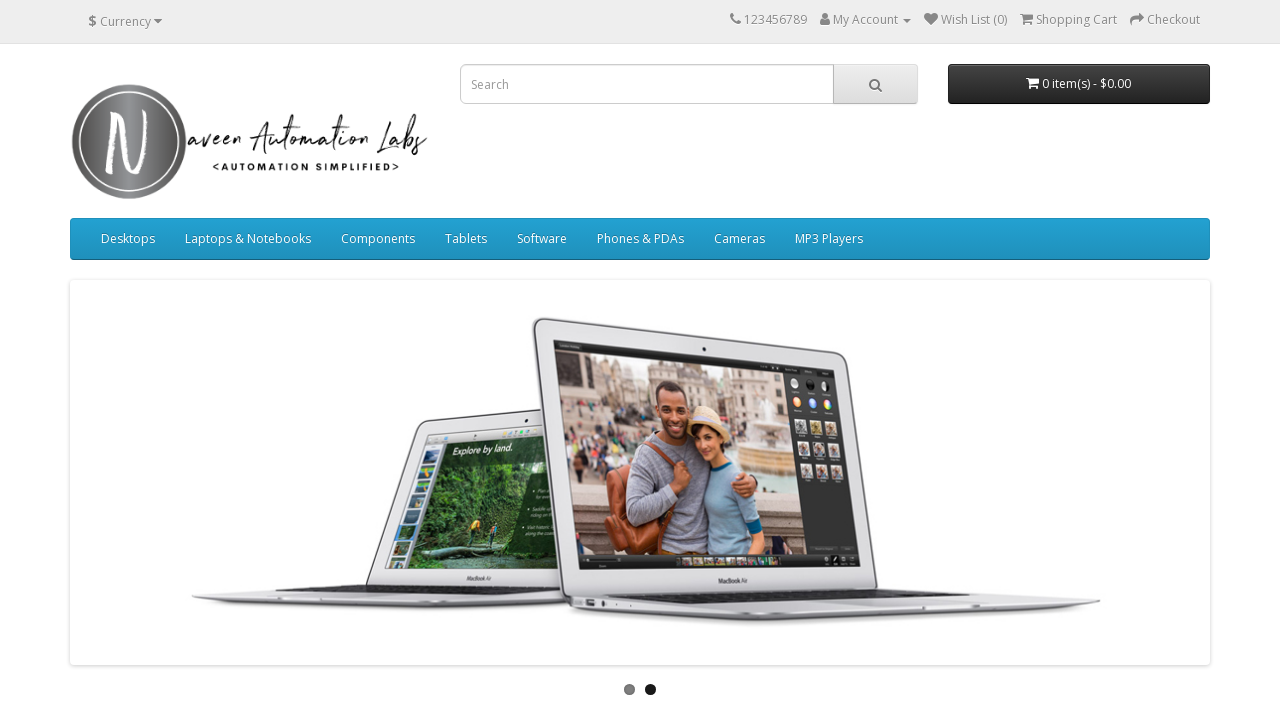

Verified page title is present and not empty
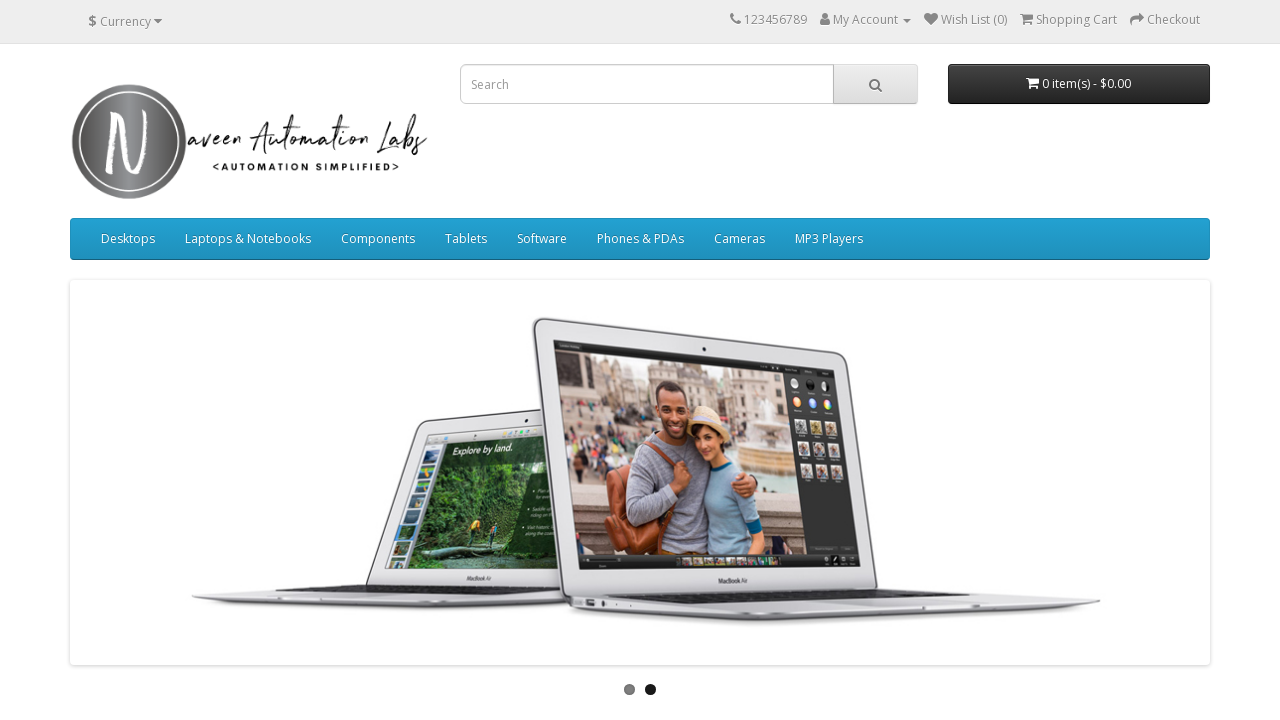

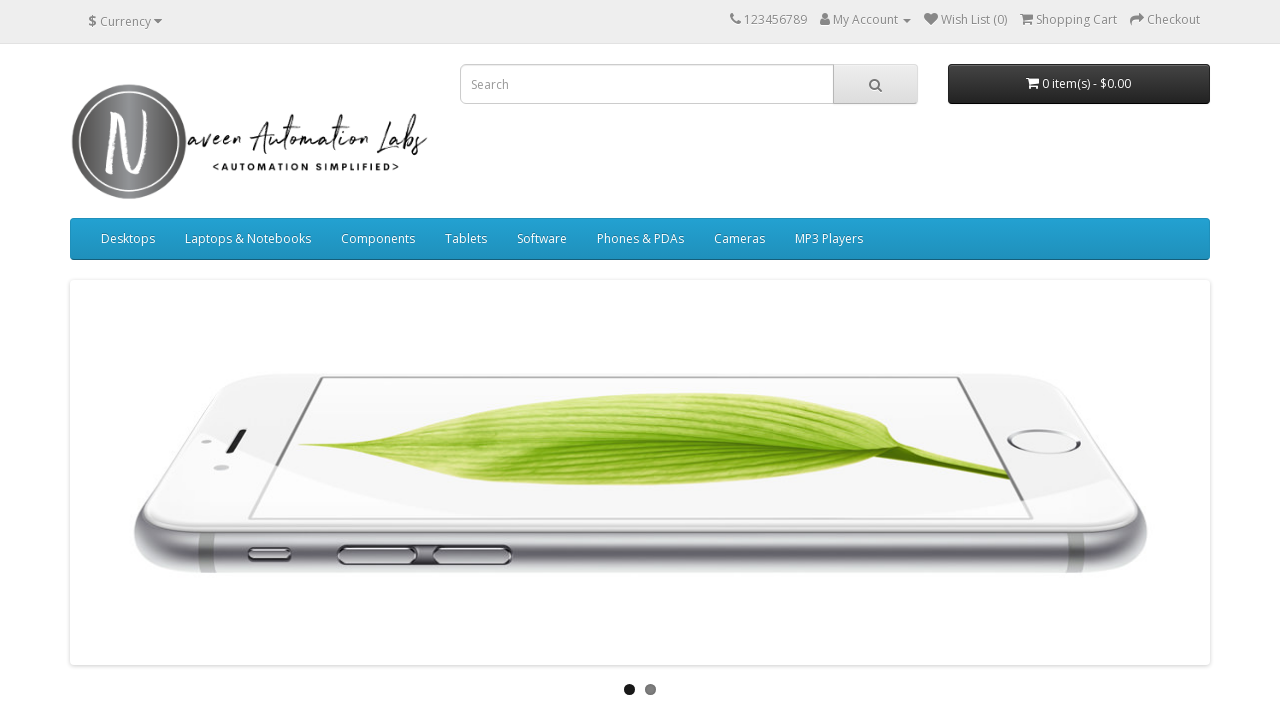